Tests window switching functionality by clicking a link that opens a new window, verifying content in both windows, and switching between them

Starting URL: https://the-internet.herokuapp.com/windows

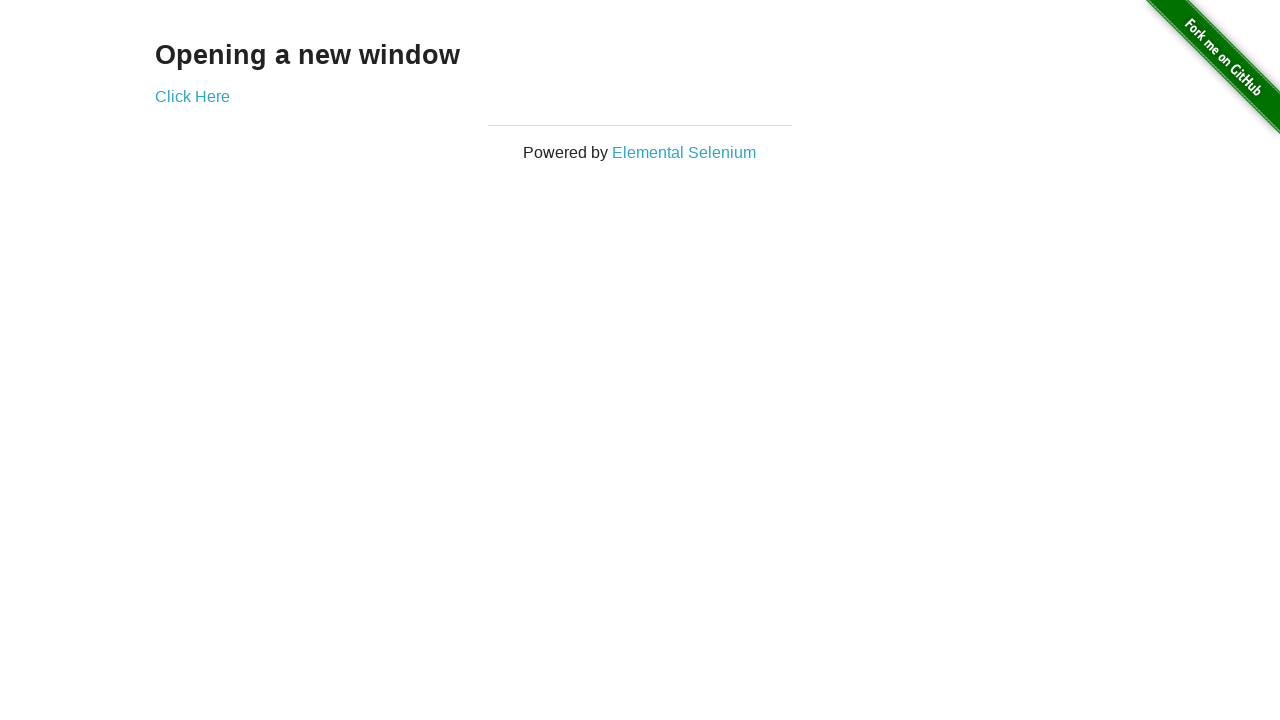

Verified initial page heading text is 'Opening a new window'
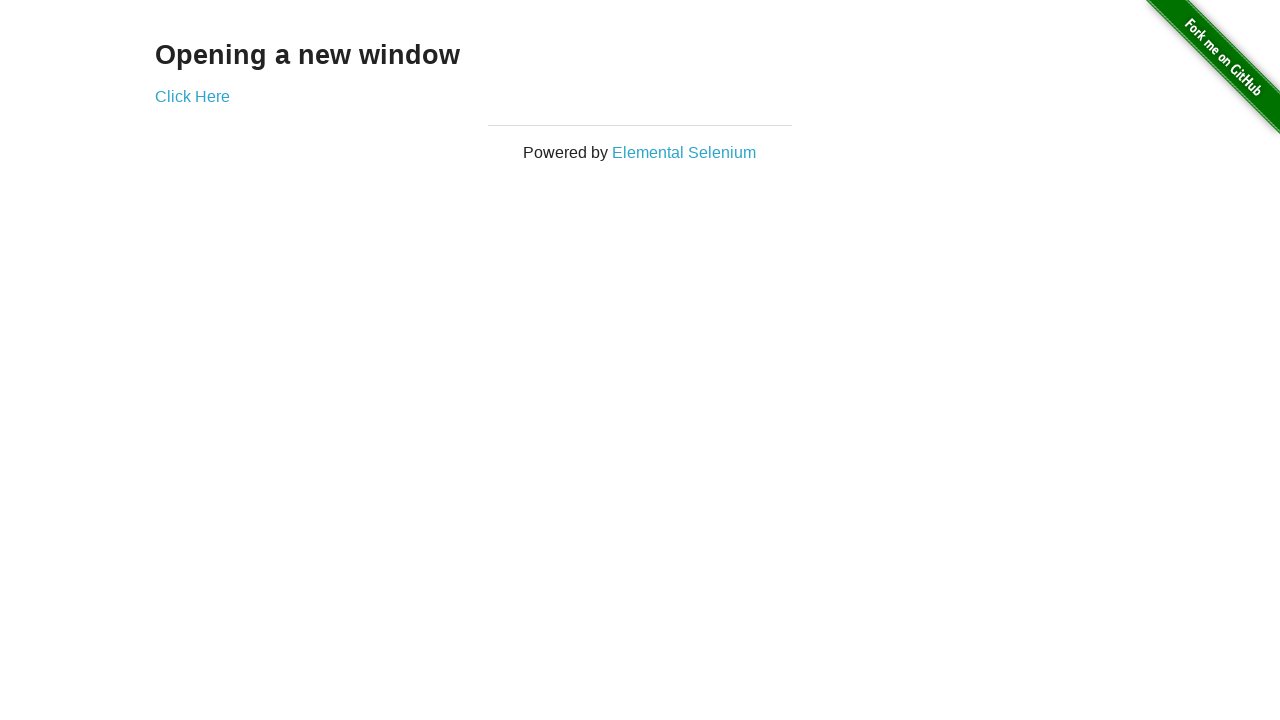

Verified initial page title is 'The Internet'
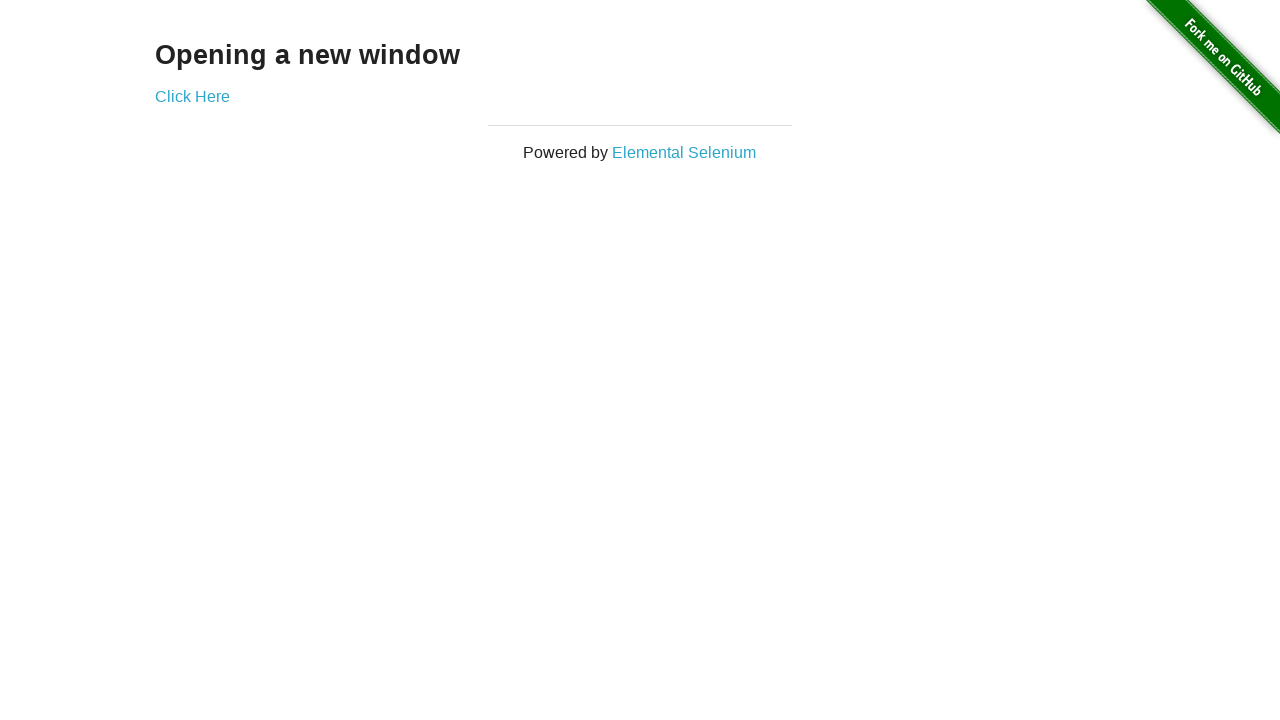

Clicked 'Click Here' link to open new window at (192, 96) on text=Click Here
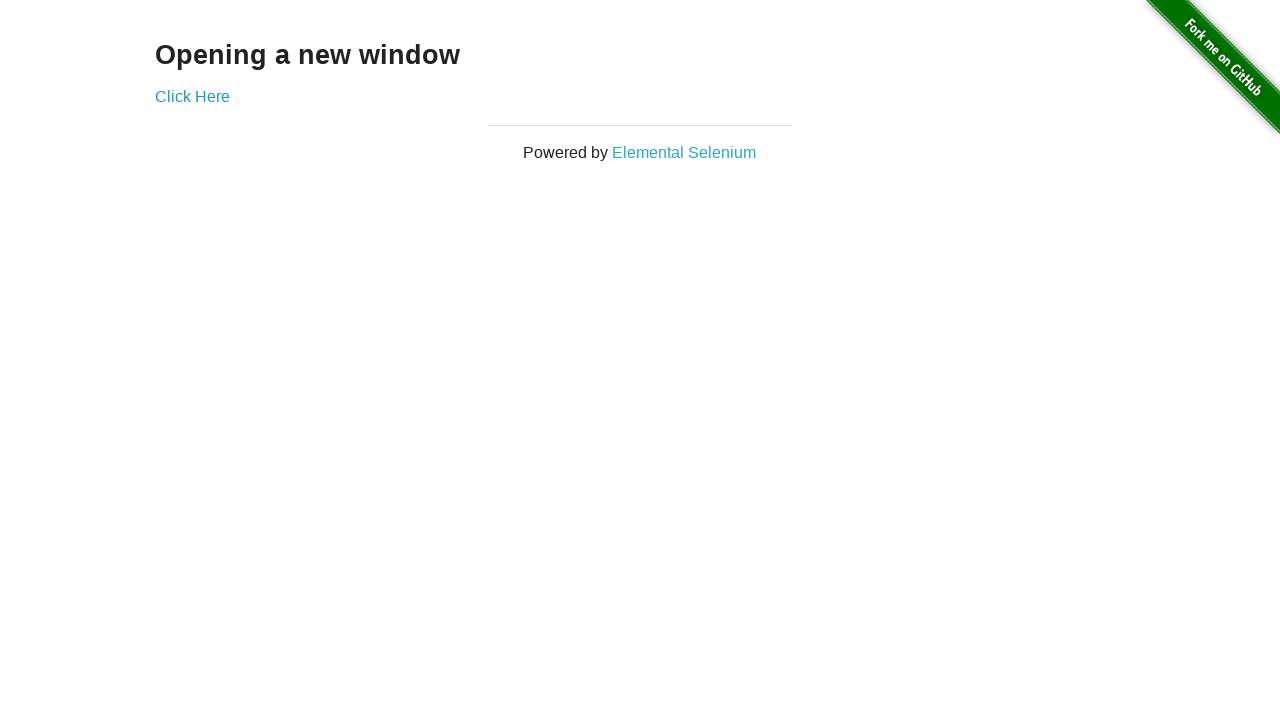

New window opened and captured
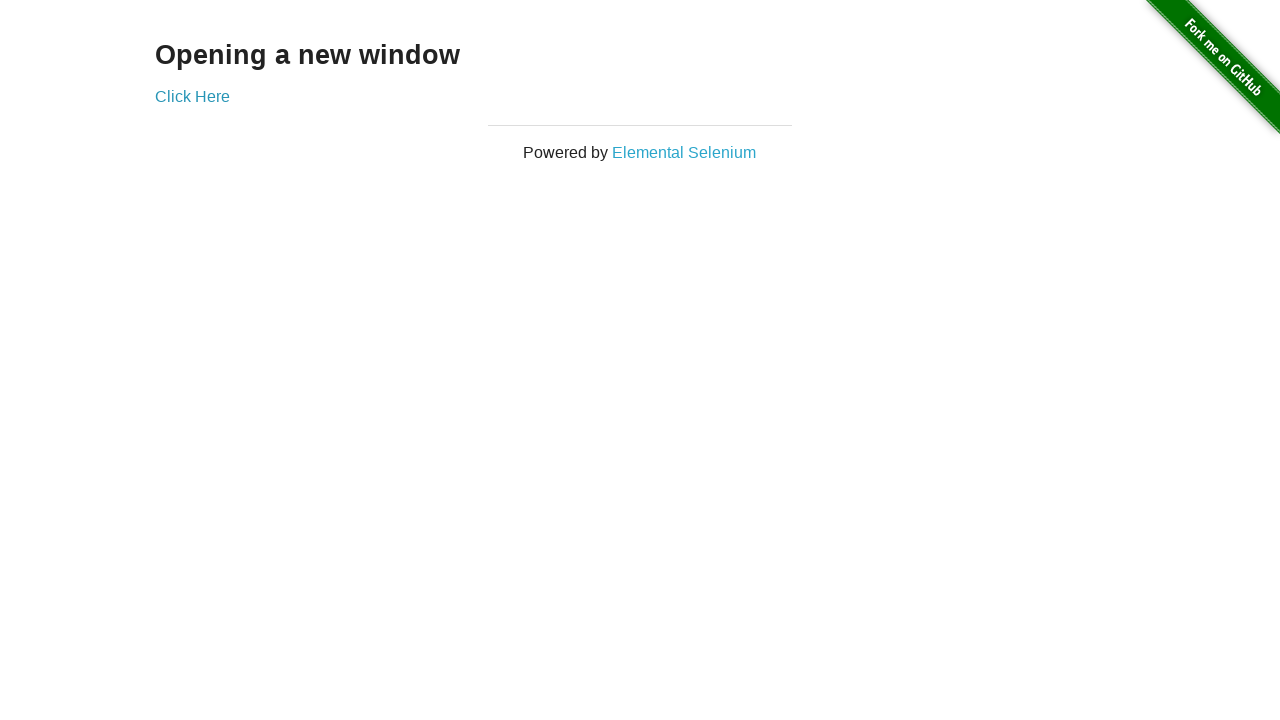

Verified new window title is 'New Window'
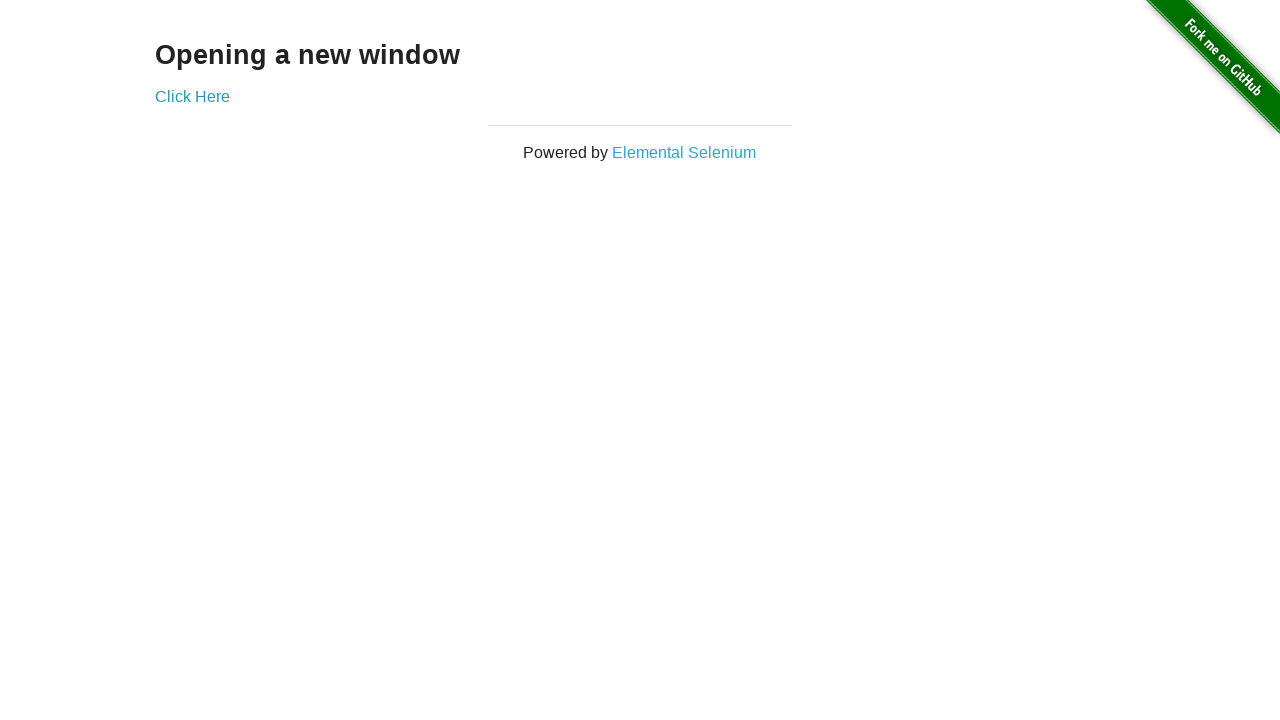

Verified new window heading text is 'New Window'
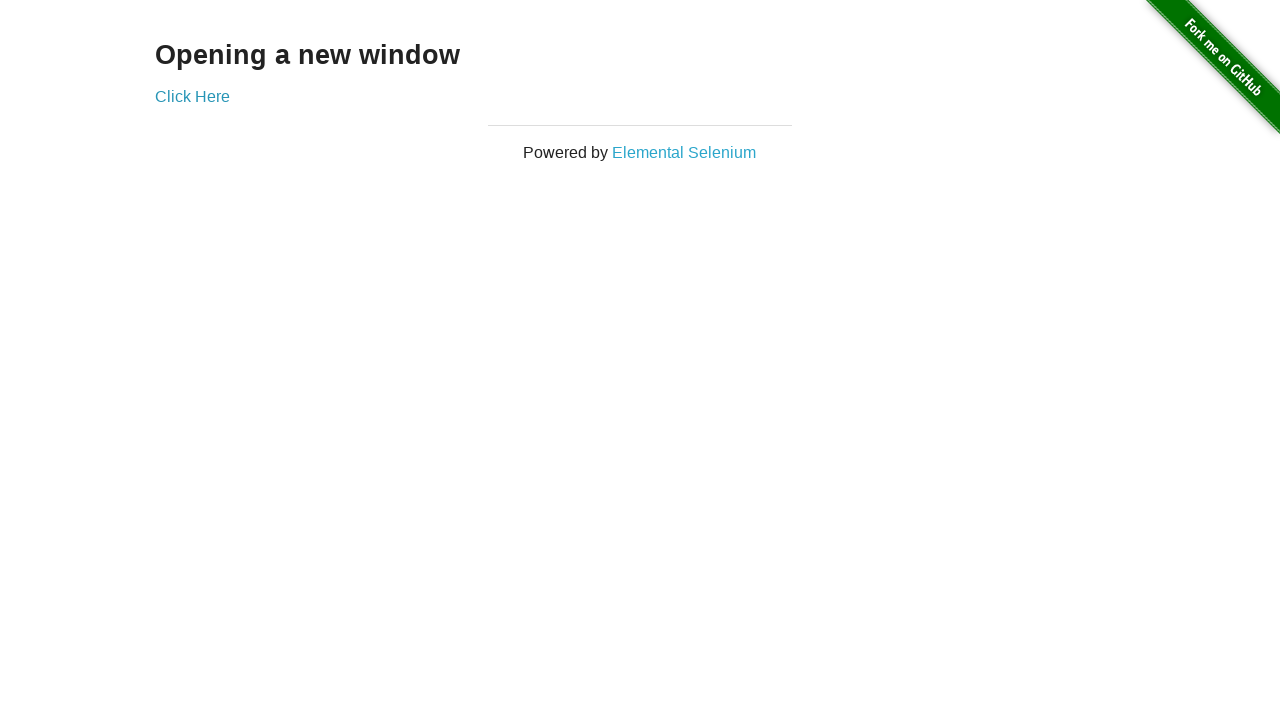

Switched back to original window
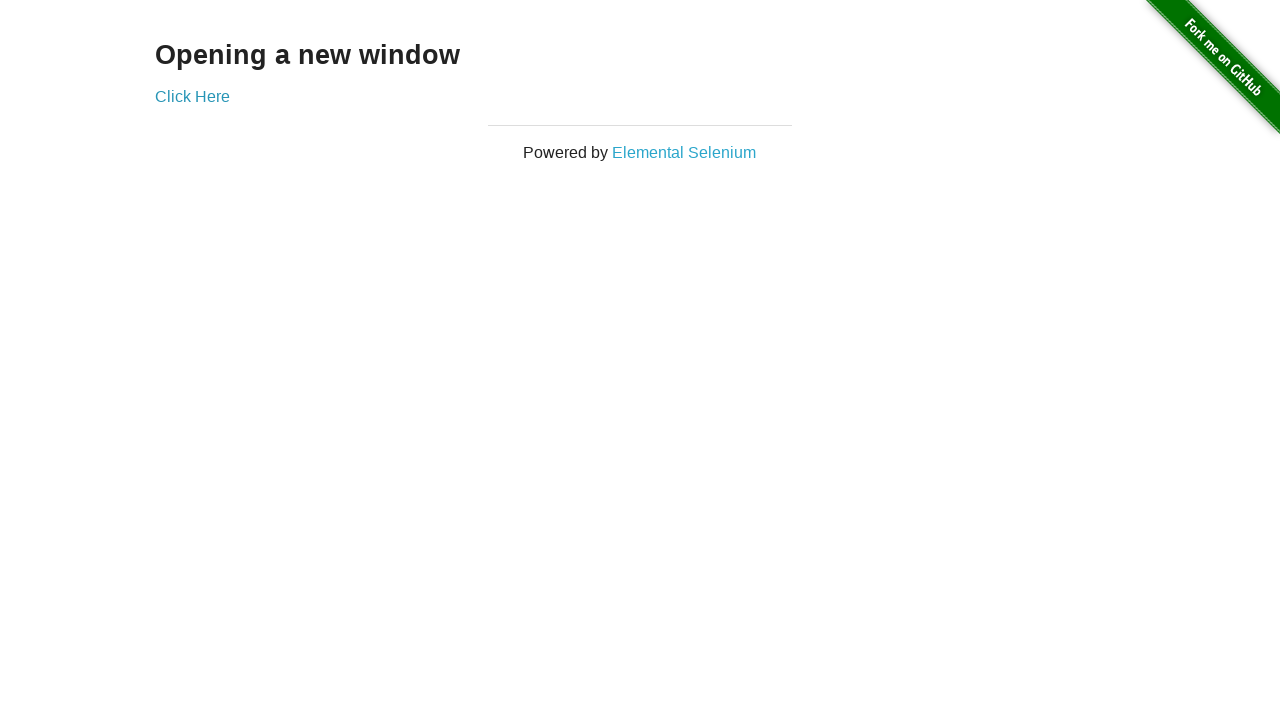

Verified original window title is 'The Internet'
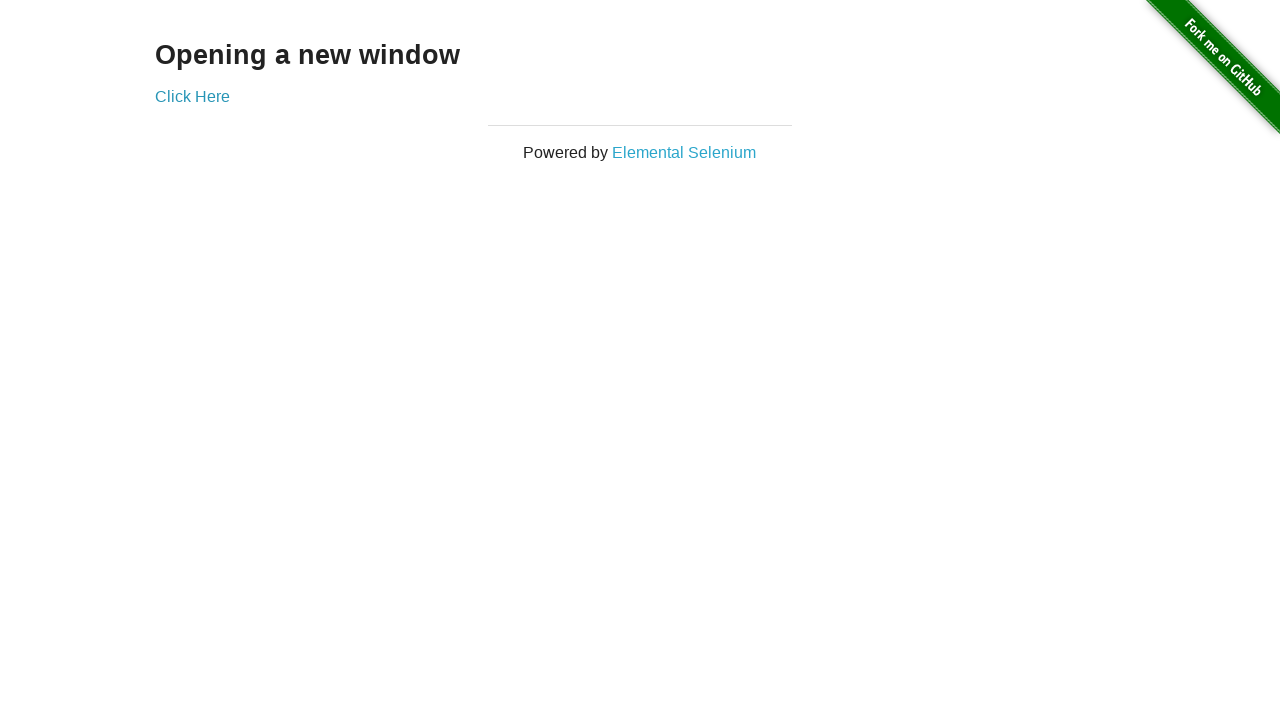

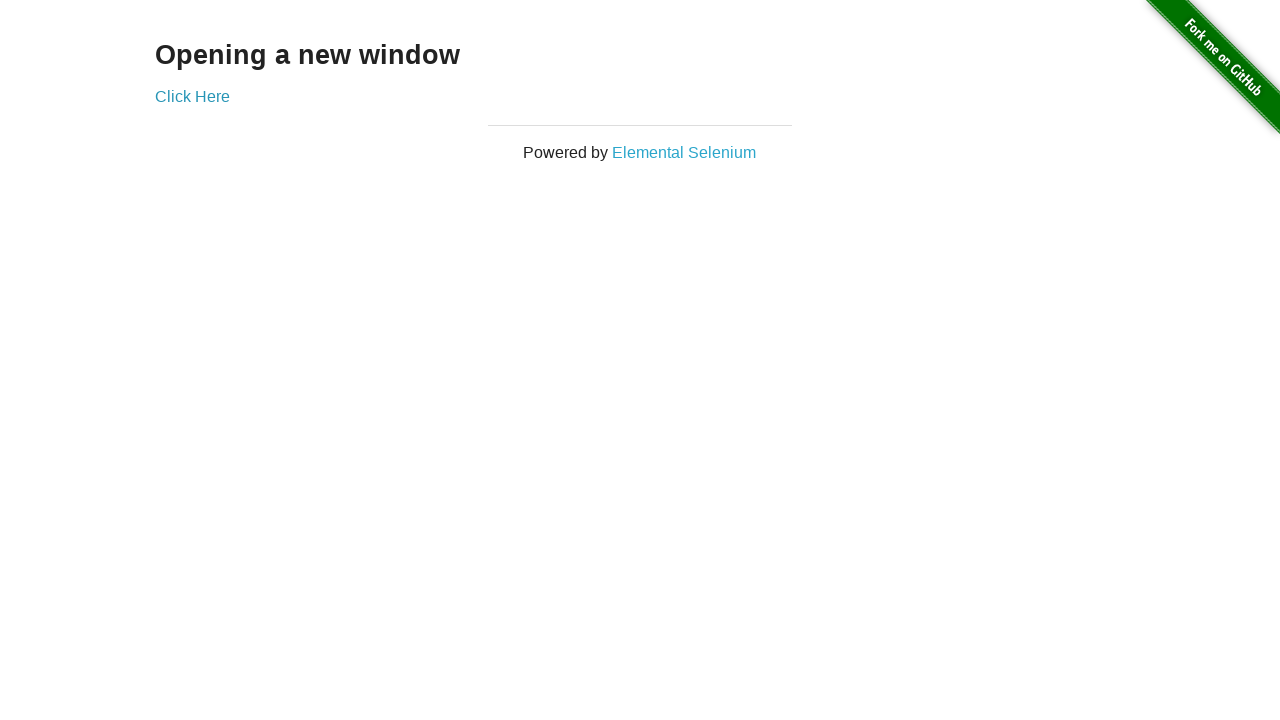